Tests prompt alert by clicking the prompt button, entering text, and verifying the result is displayed

Starting URL: https://demoqa.com/alerts

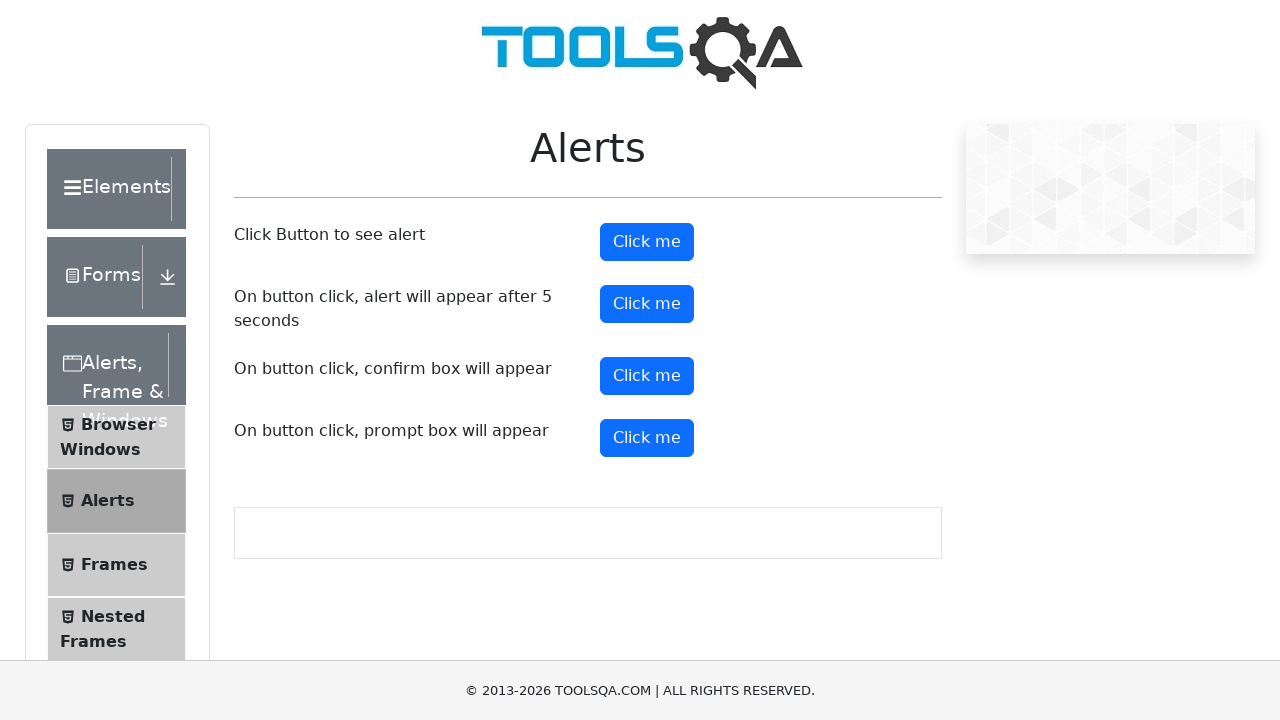

Set up prompt dialog handler to accept with 'Test User'
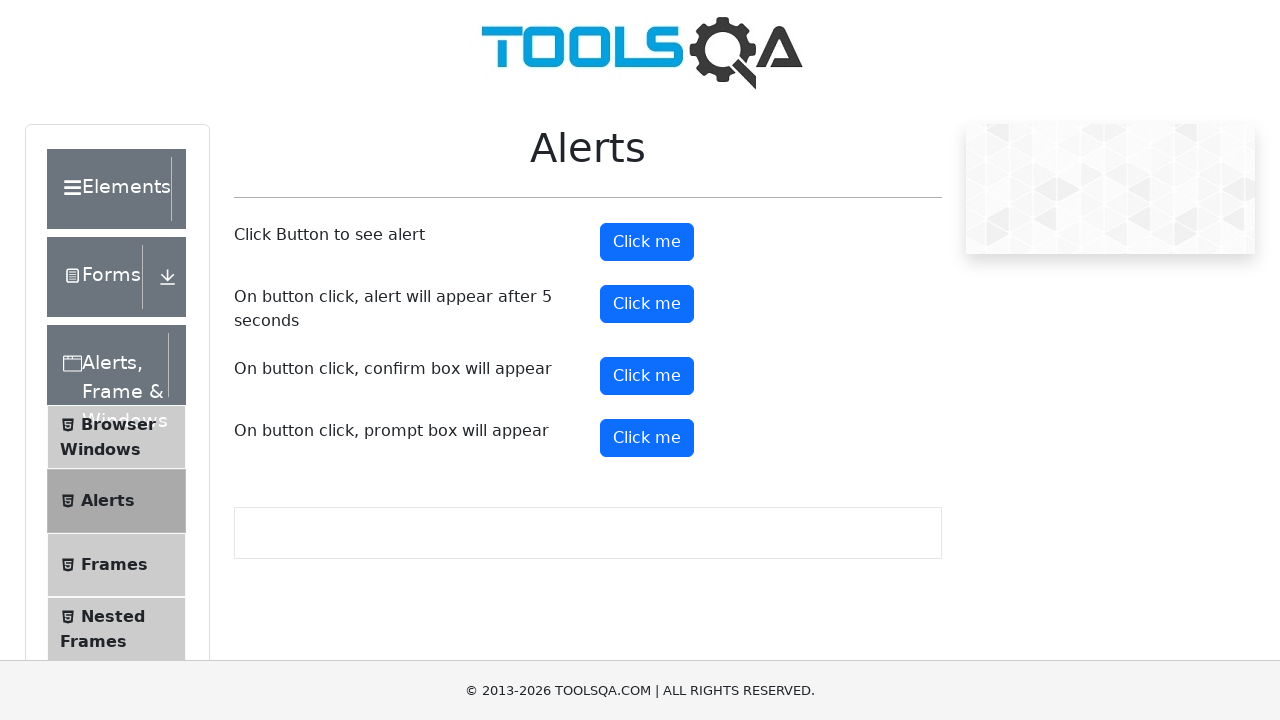

Clicked the prompt button via JavaScript
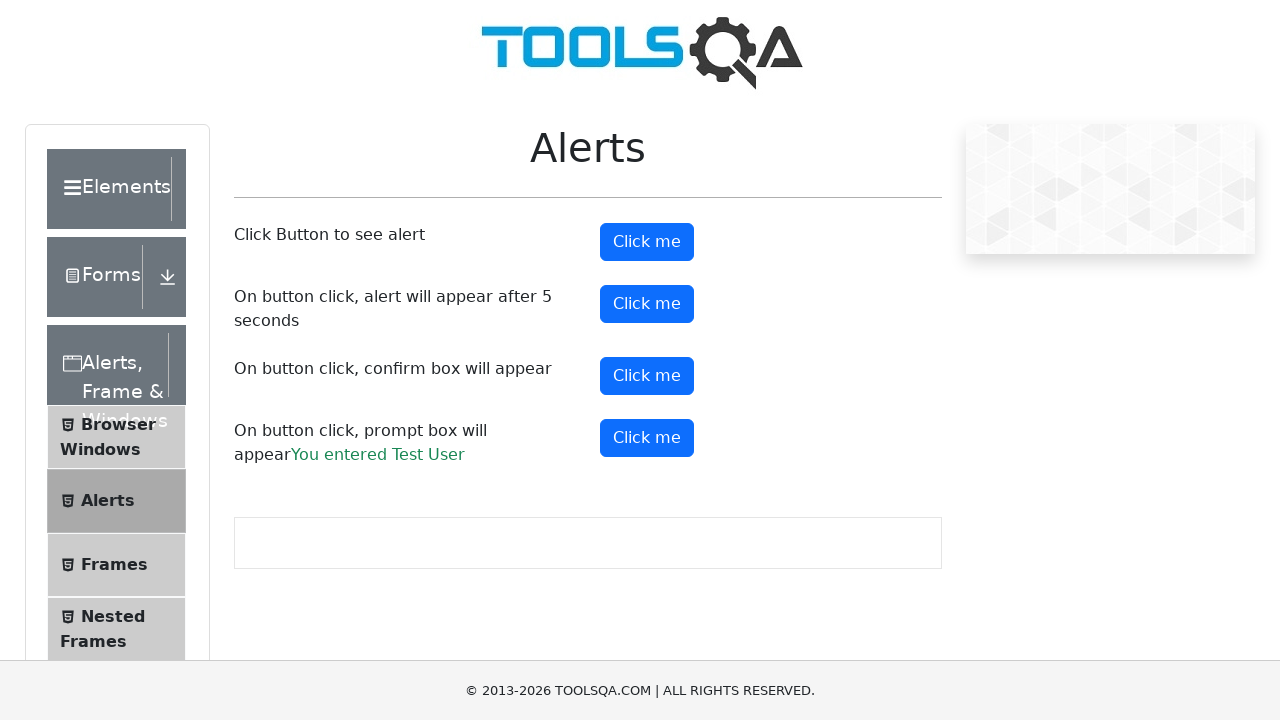

Waited for prompt result text to appear
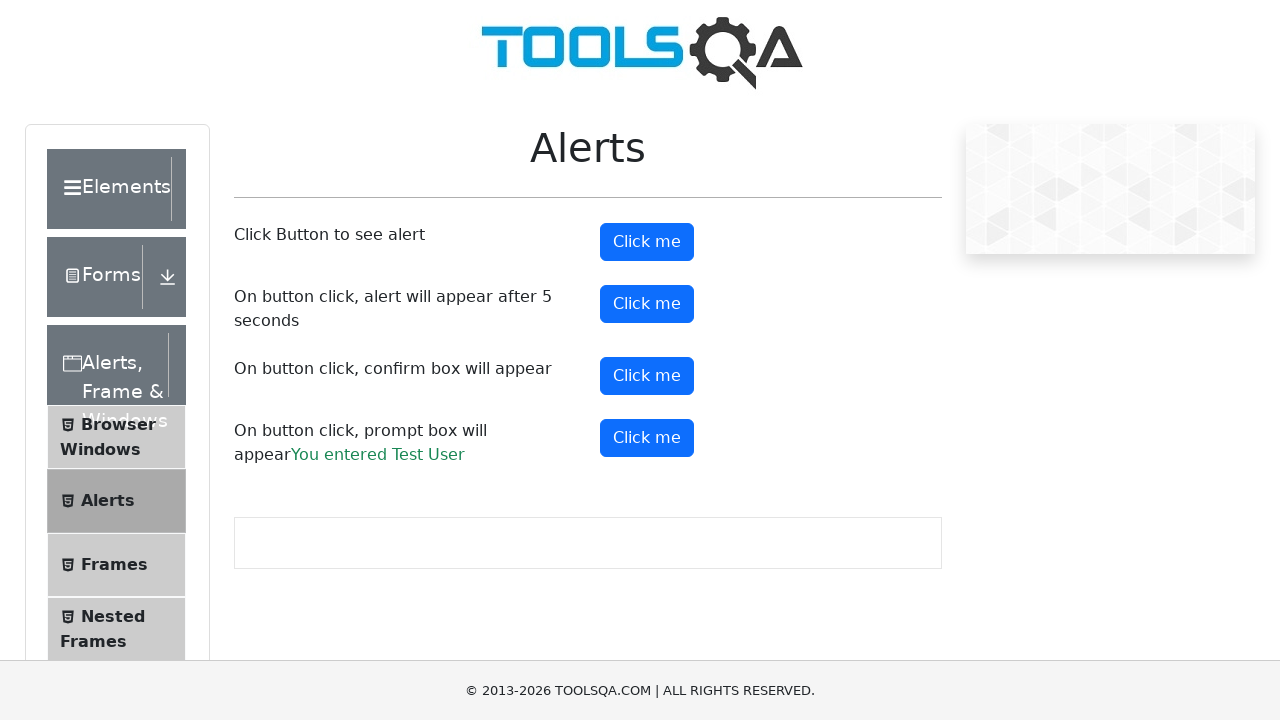

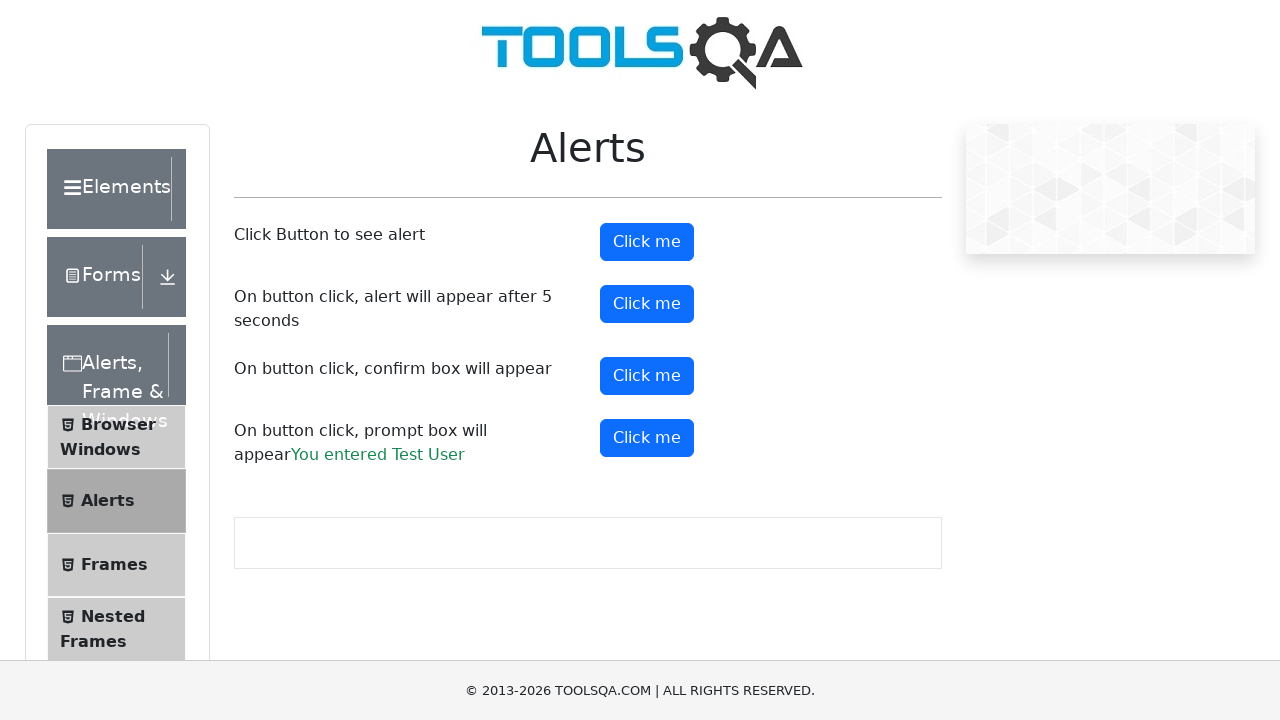